Tests the user registration flow on a flight booking application by clicking the Register link, filling out personal details (name, contact, email, address, gender, date of birth), accepting terms, and submitting the form.

Starting URL: http://flights.qedgetech.com/

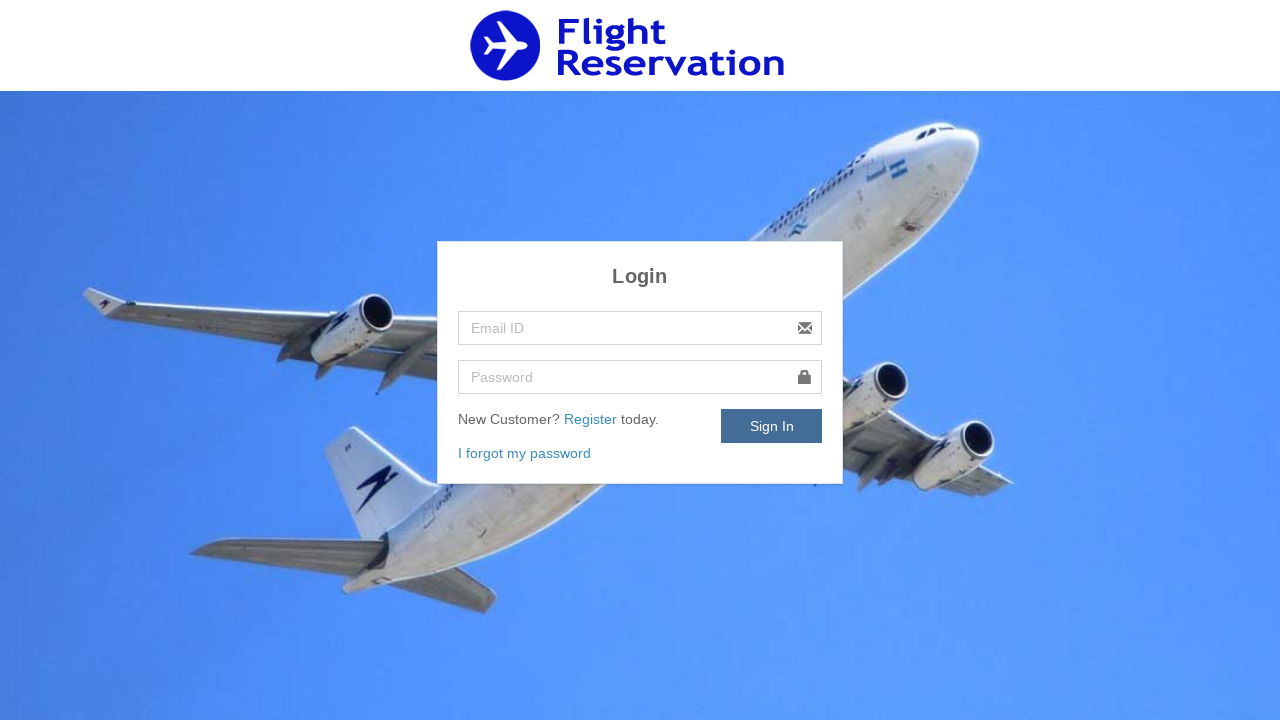

Clicked Register link at (592, 419) on xpath=//a[normalize-space()='Register']
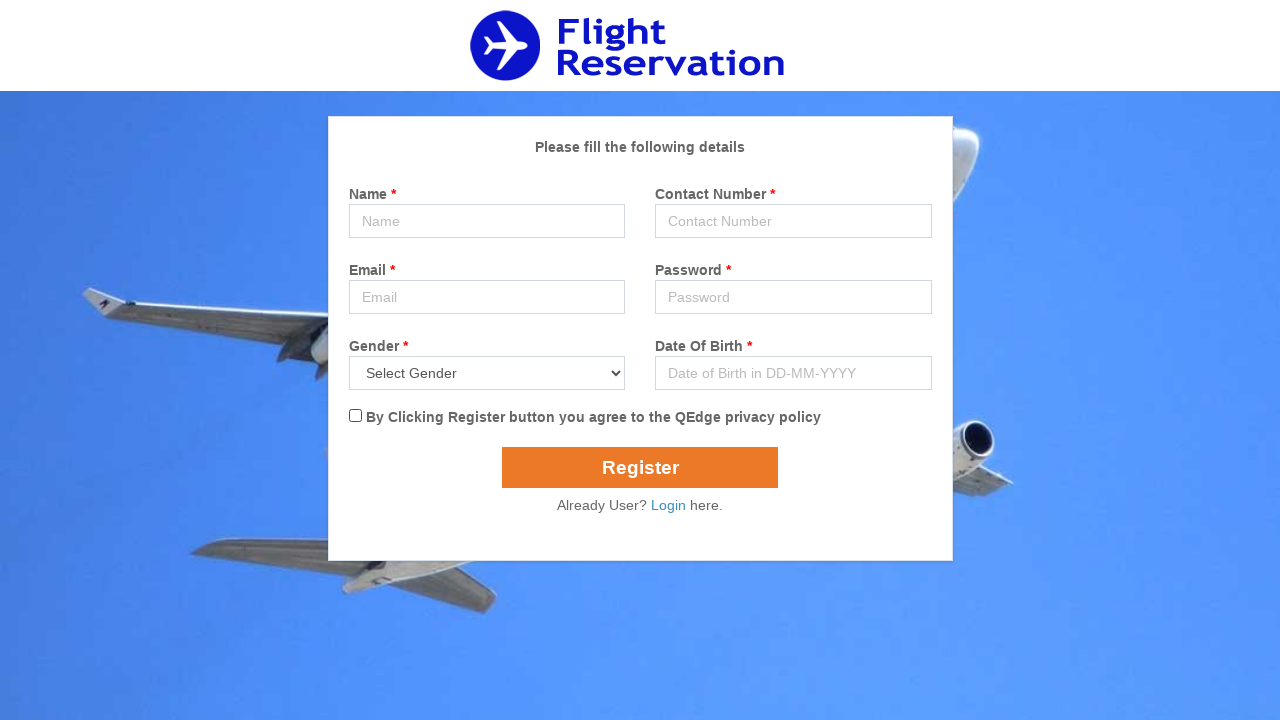

Filled name field with 'Marcus Johnson' on #name
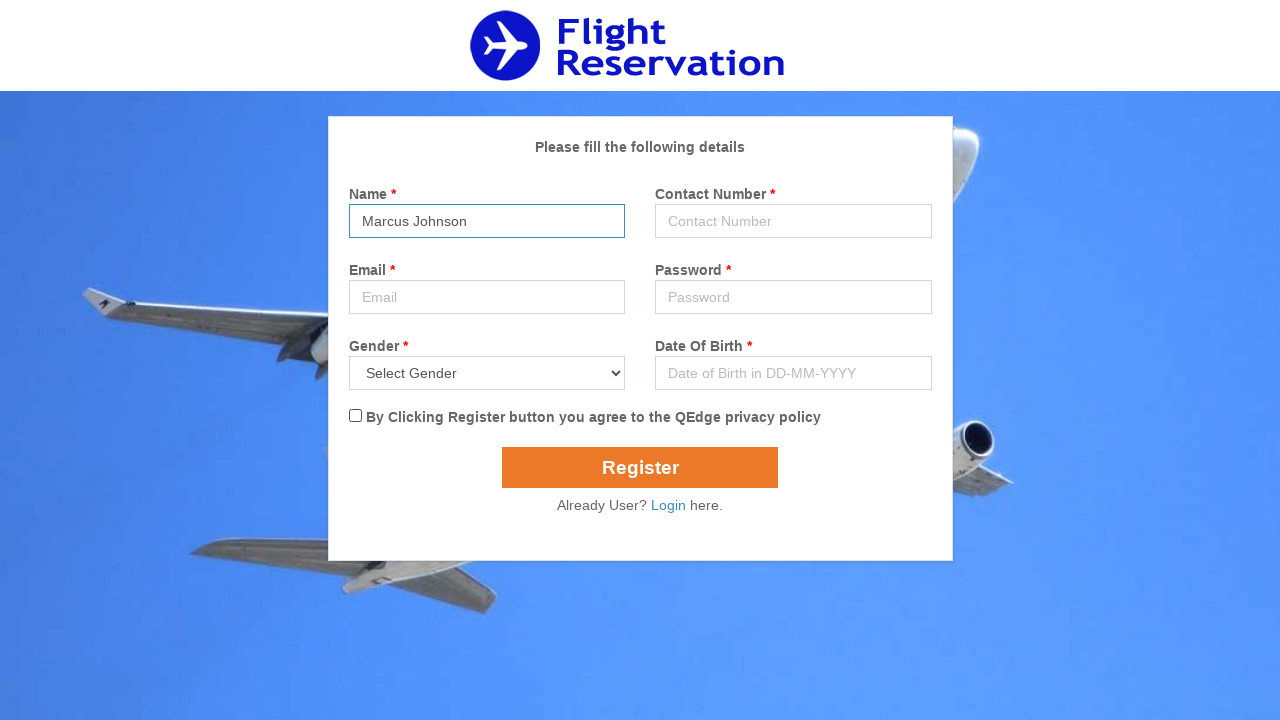

Filled contact field with '7654321098' on #contact
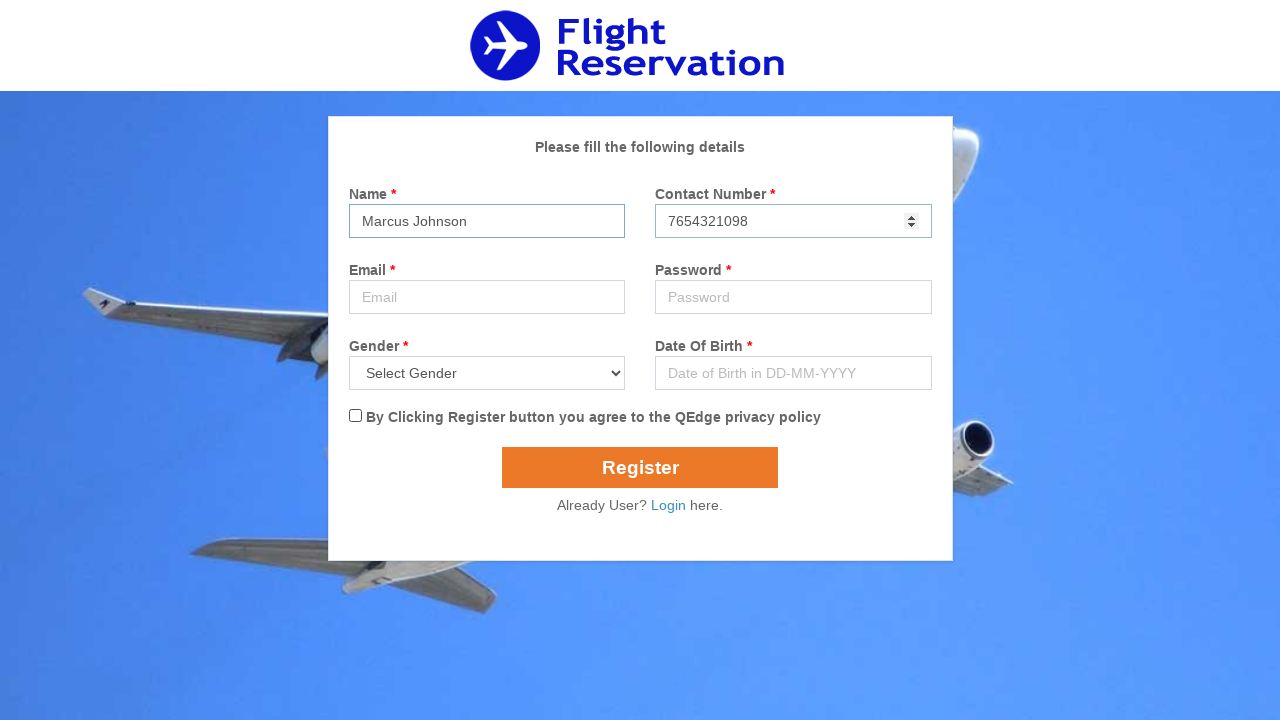

Filled email field with 'marcus.johnson@testmail.com' on #email
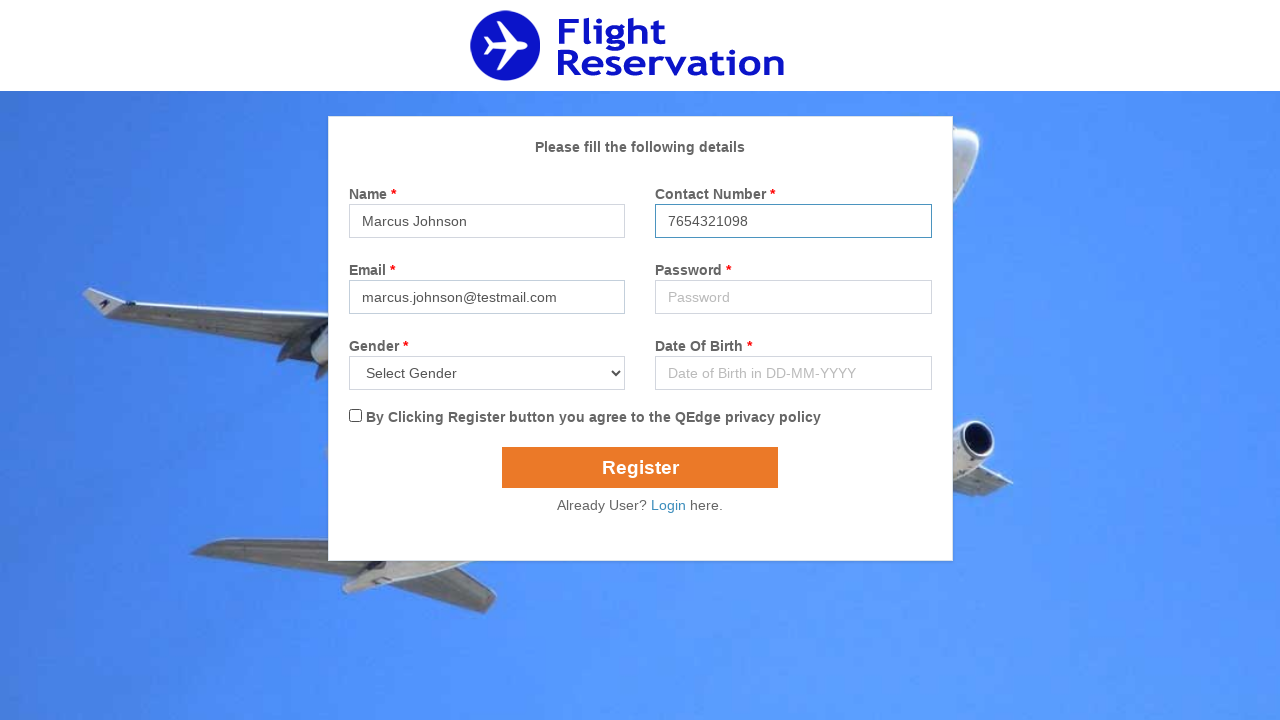

Filled address field with 'Austin, Texas' on #address
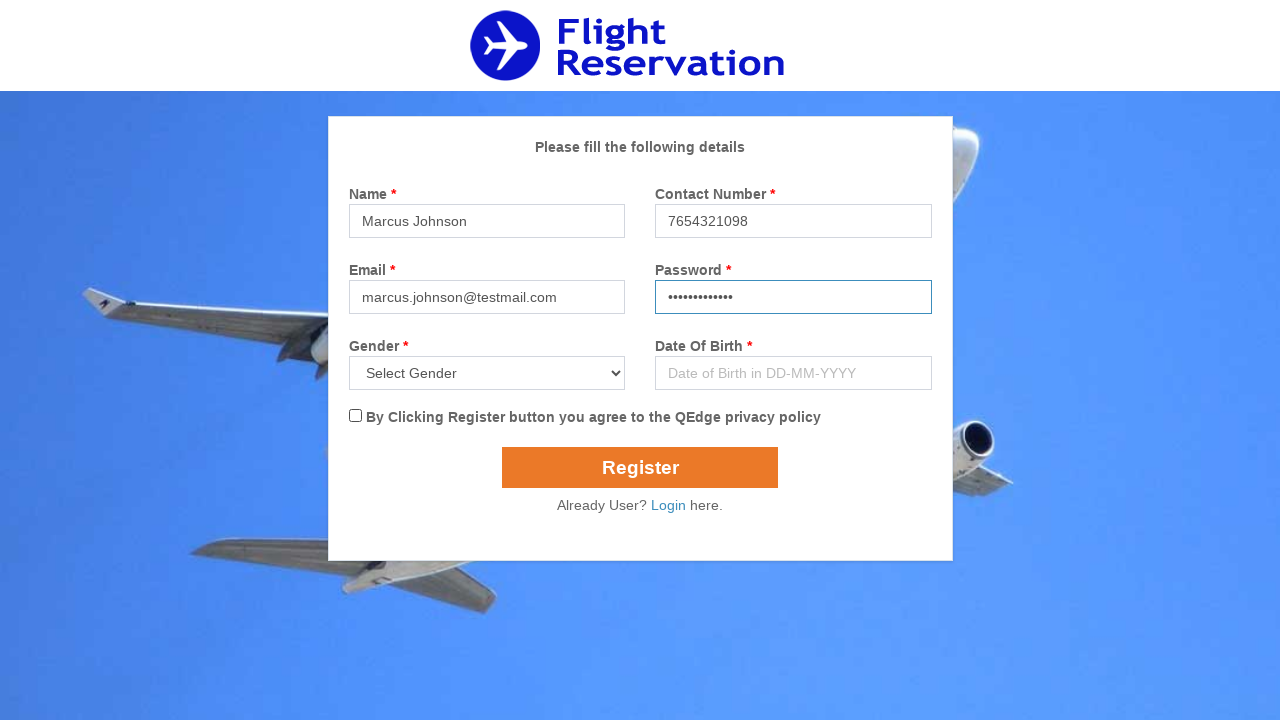

Selected first option from gender dropdown on select[name='gender']
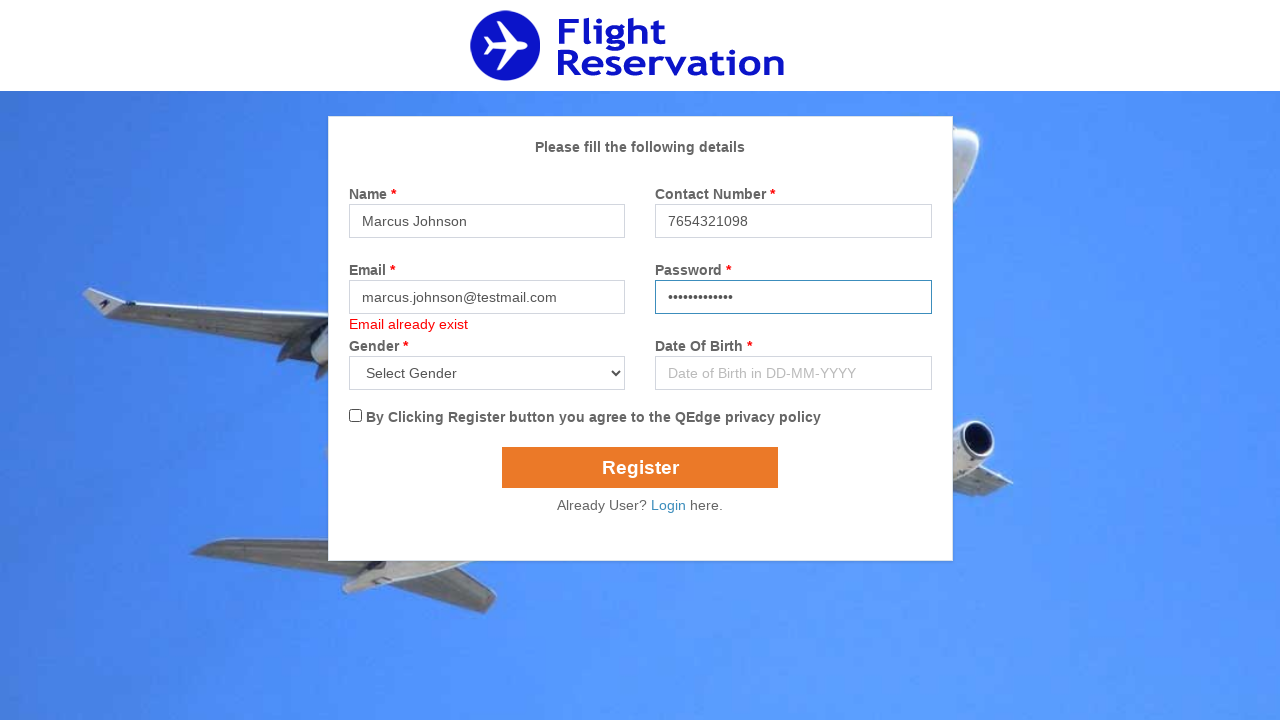

Filled date of birth field with '15-6-1985' on #popupDatepicker
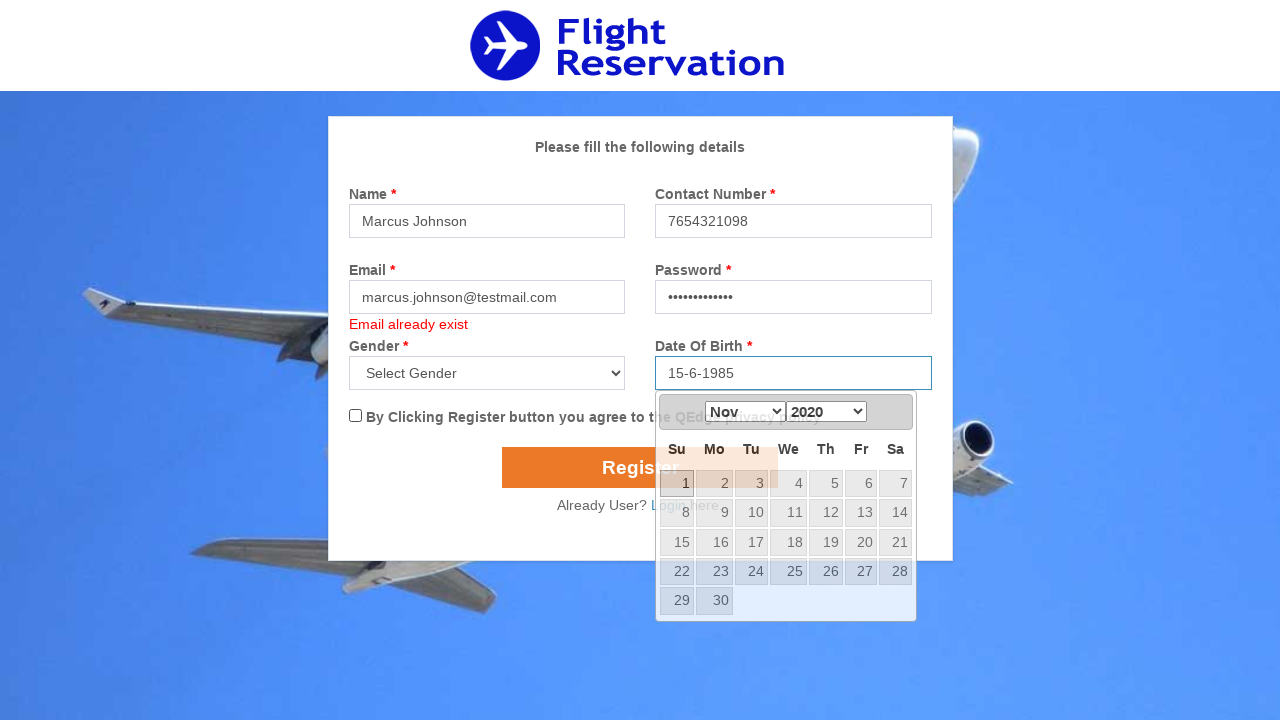

Checked terms and conditions checkbox at (355, 416) on #flexCheckChecked
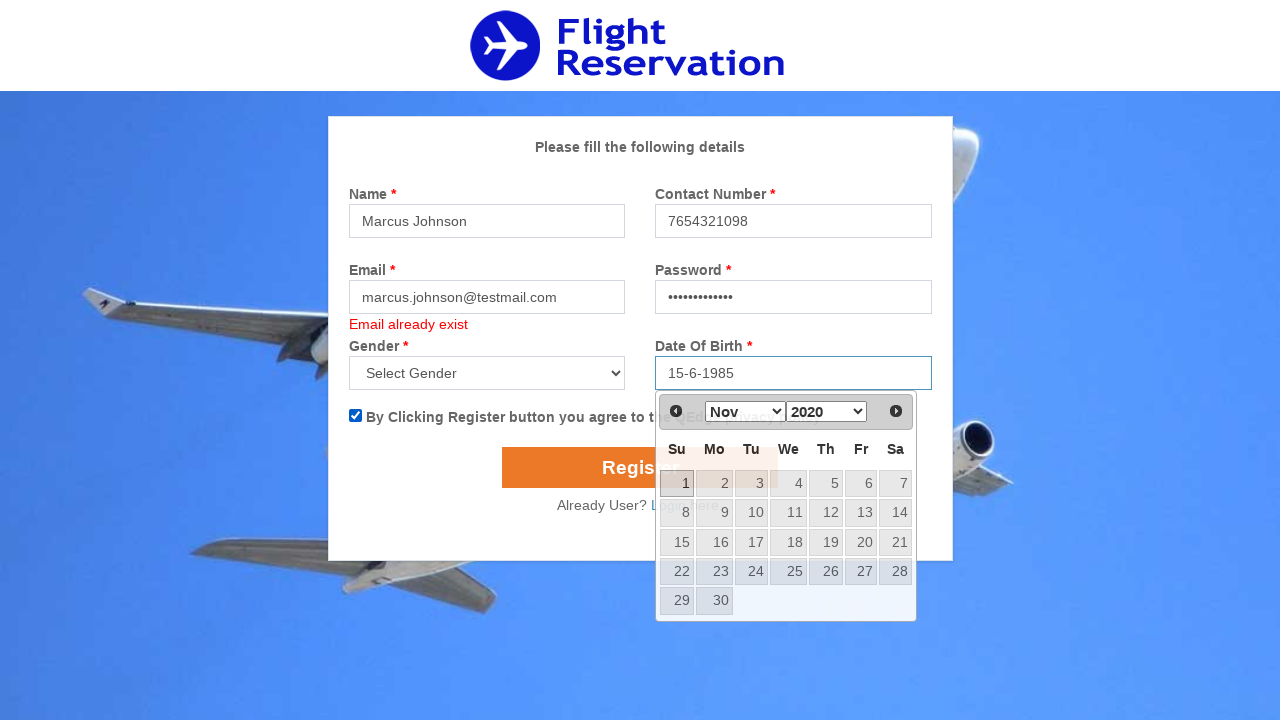

Clicked submit button to complete registration at (640, 468) on input[name='submit']
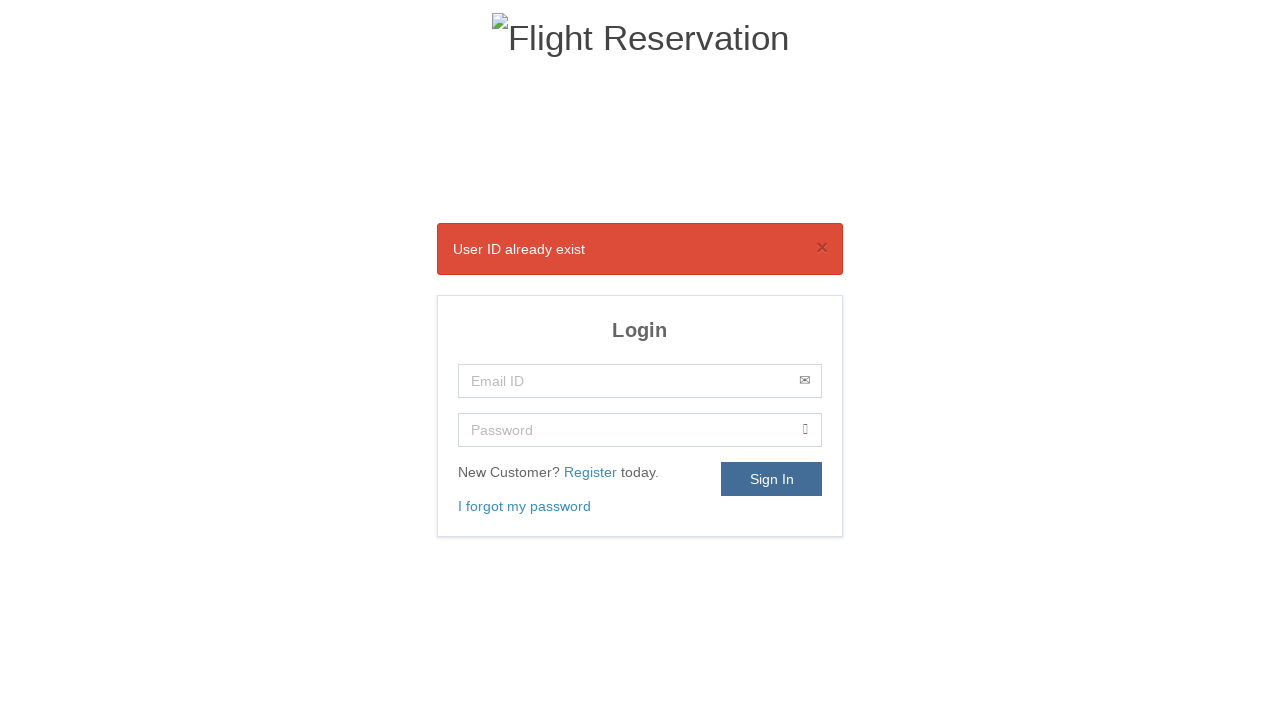

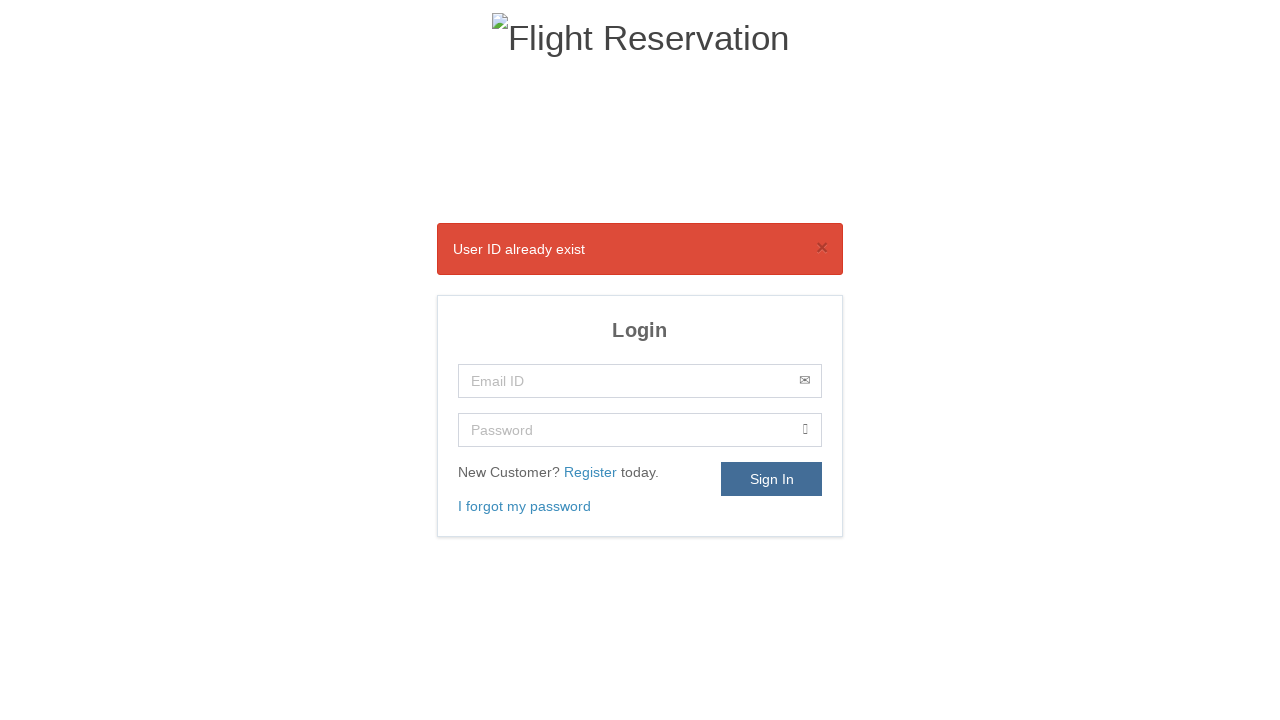